Tests that clicking the Due column header twice sorts the table data in descending order

Starting URL: http://the-internet.herokuapp.com/tables

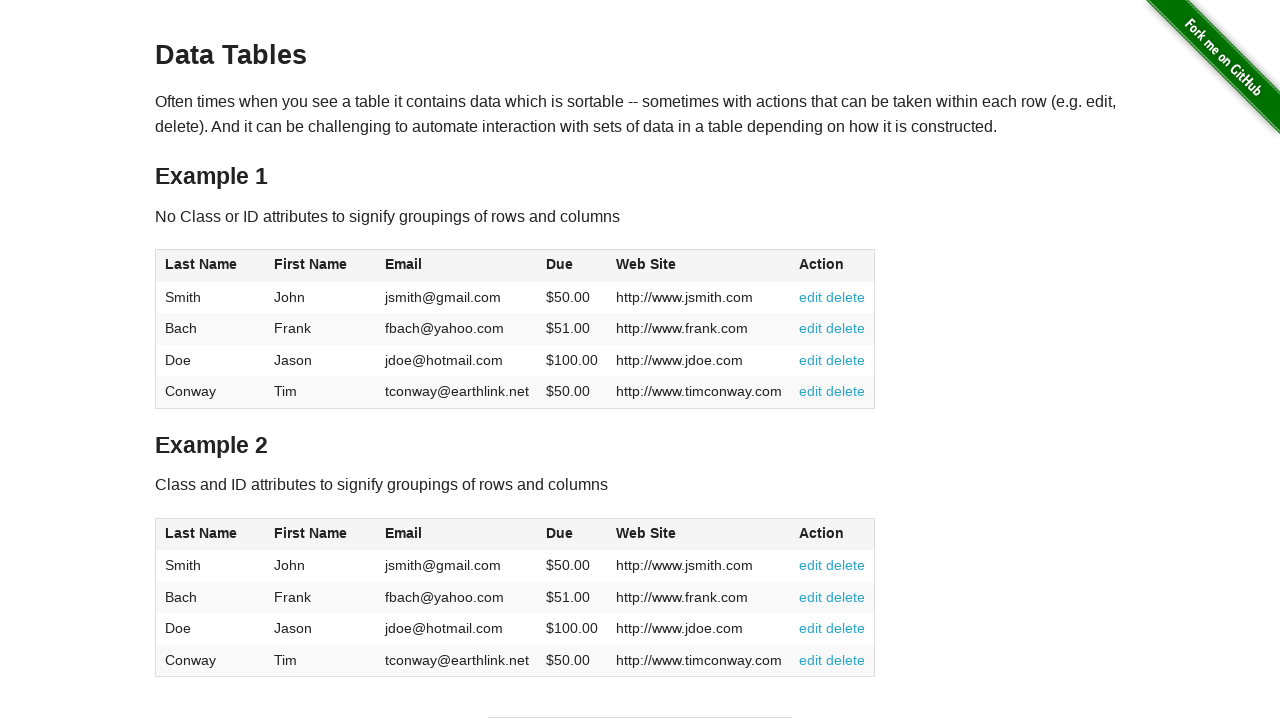

Clicked Due column header first time for ascending sort at (572, 266) on #table1 thead tr th:nth-of-type(4)
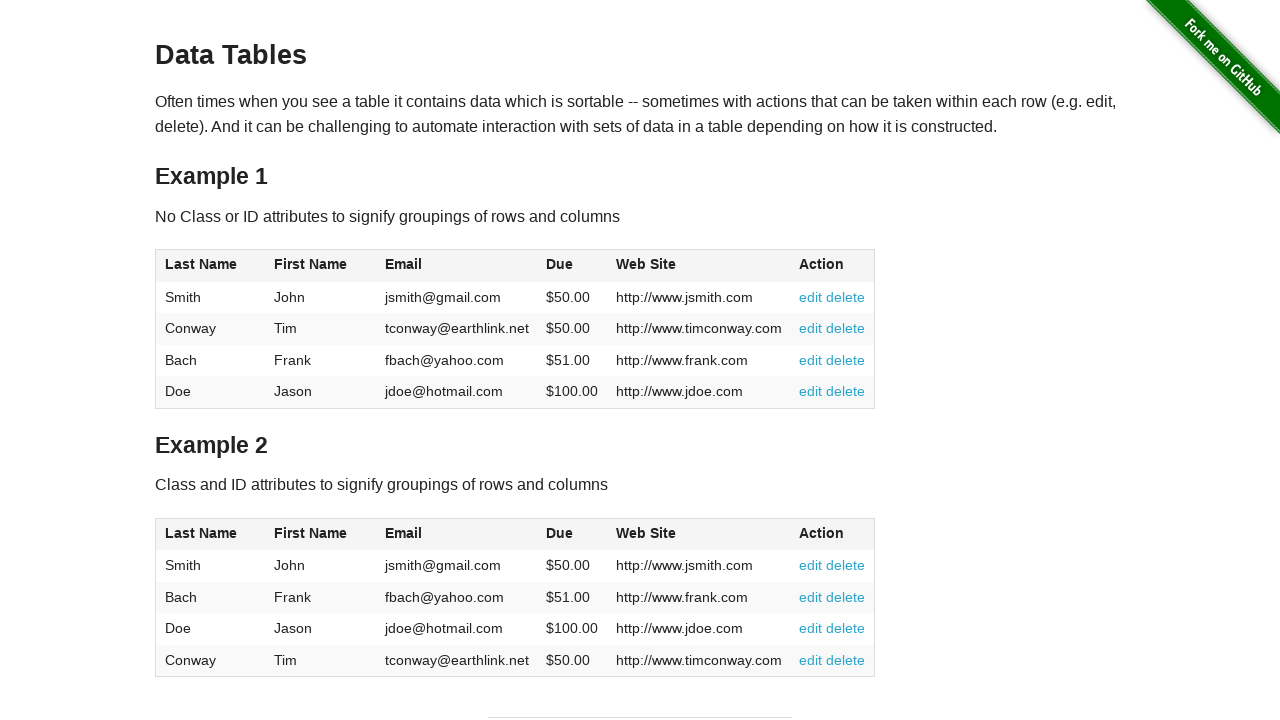

Clicked Due column header second time for descending sort at (572, 266) on #table1 thead tr th:nth-of-type(4)
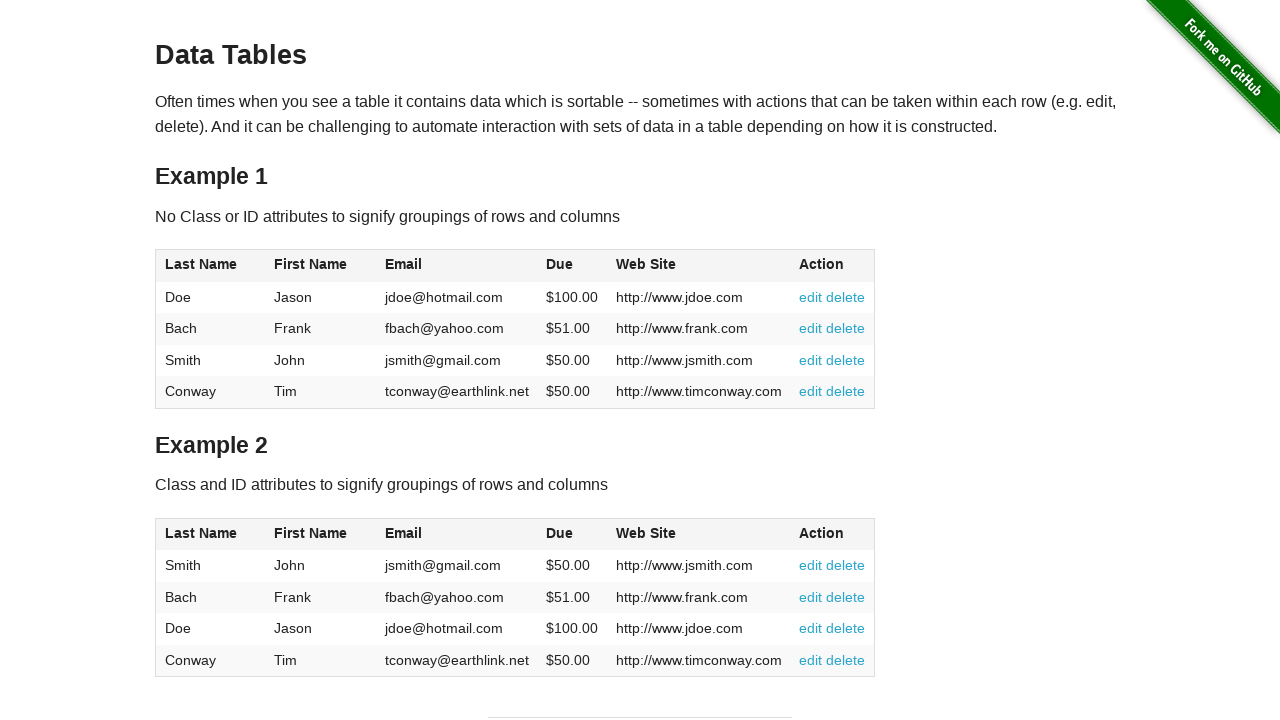

Waited for table to load and verified Due column is present
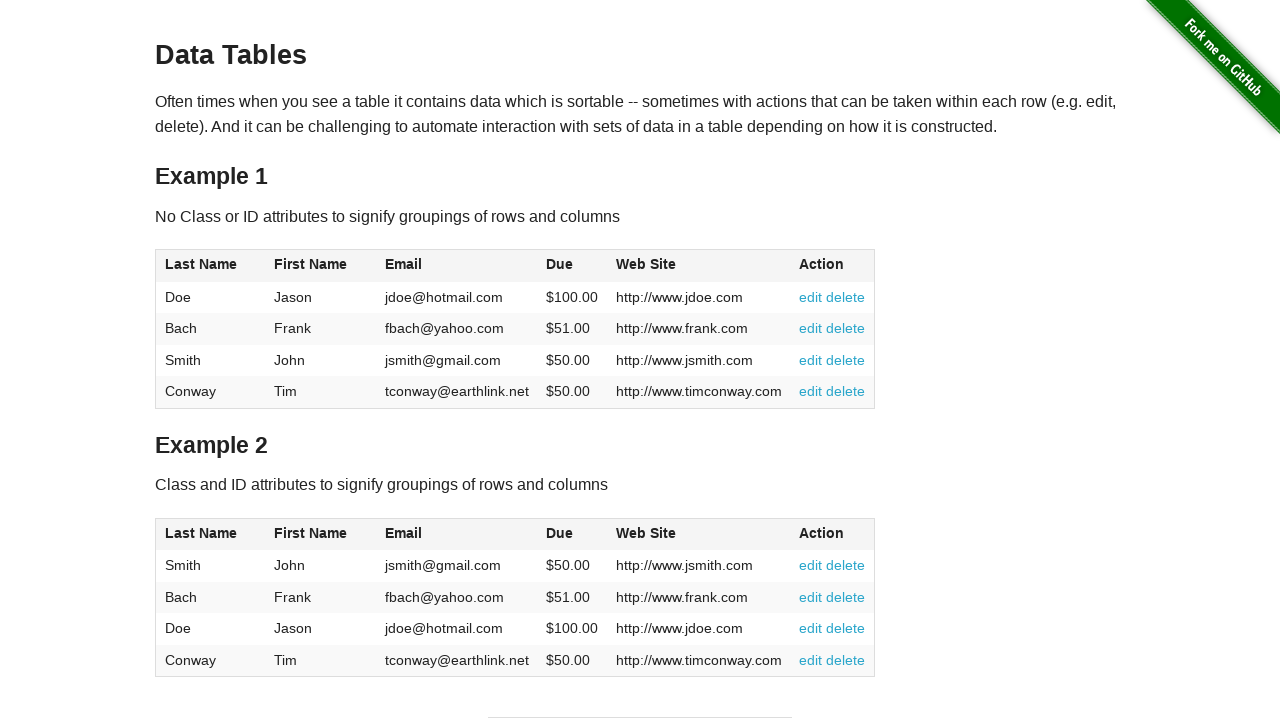

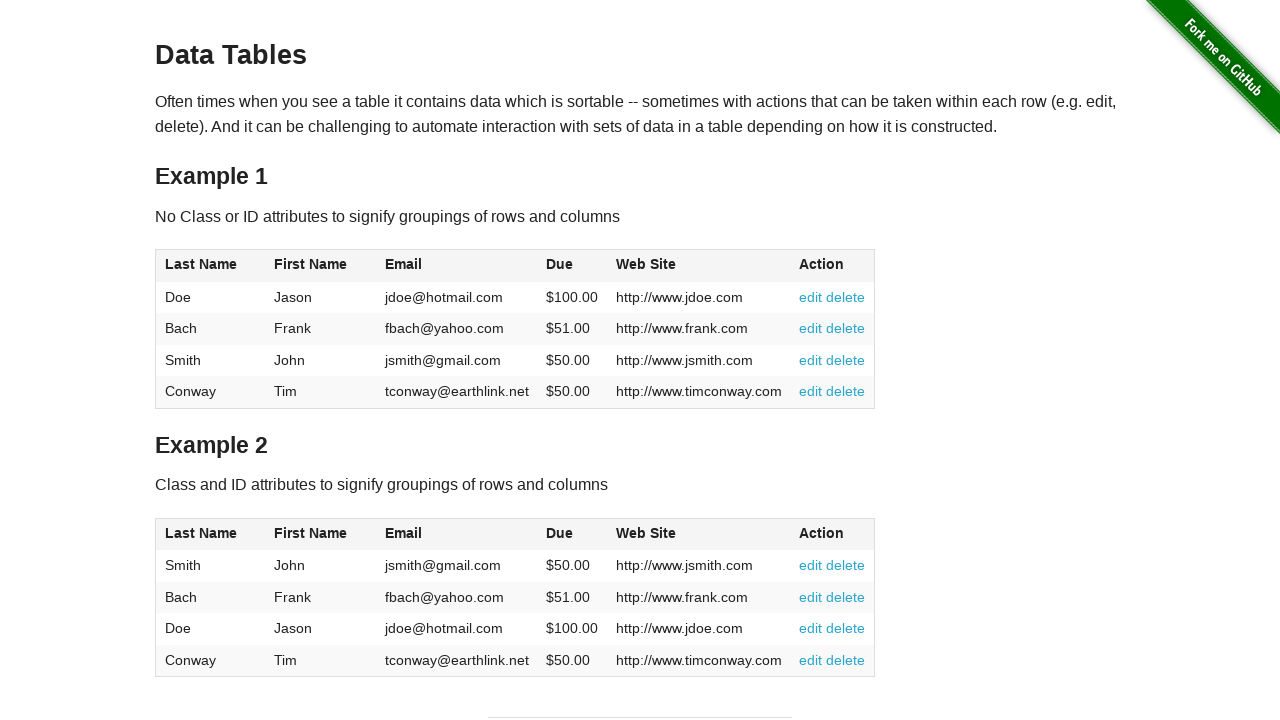